Navigates to the Tesla homepage and loads the page.

Starting URL: https://www.tesla.com/

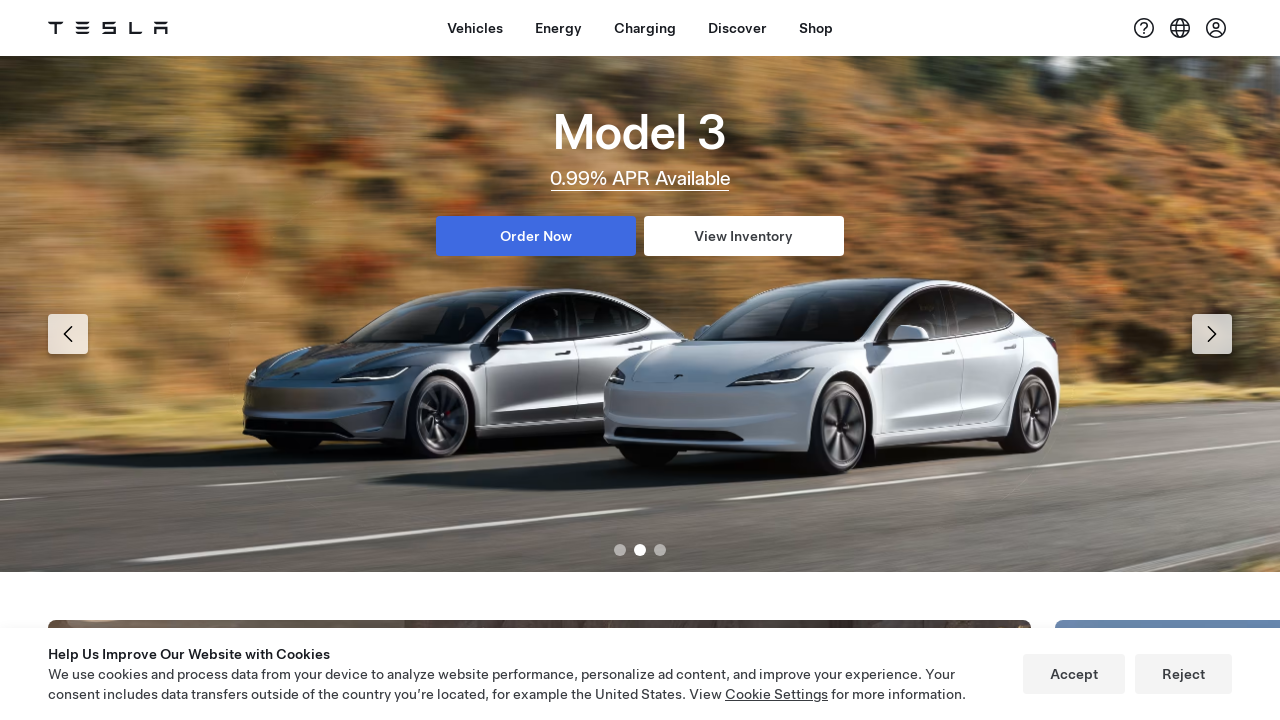

Waited for Tesla homepage to load (DOM content loaded)
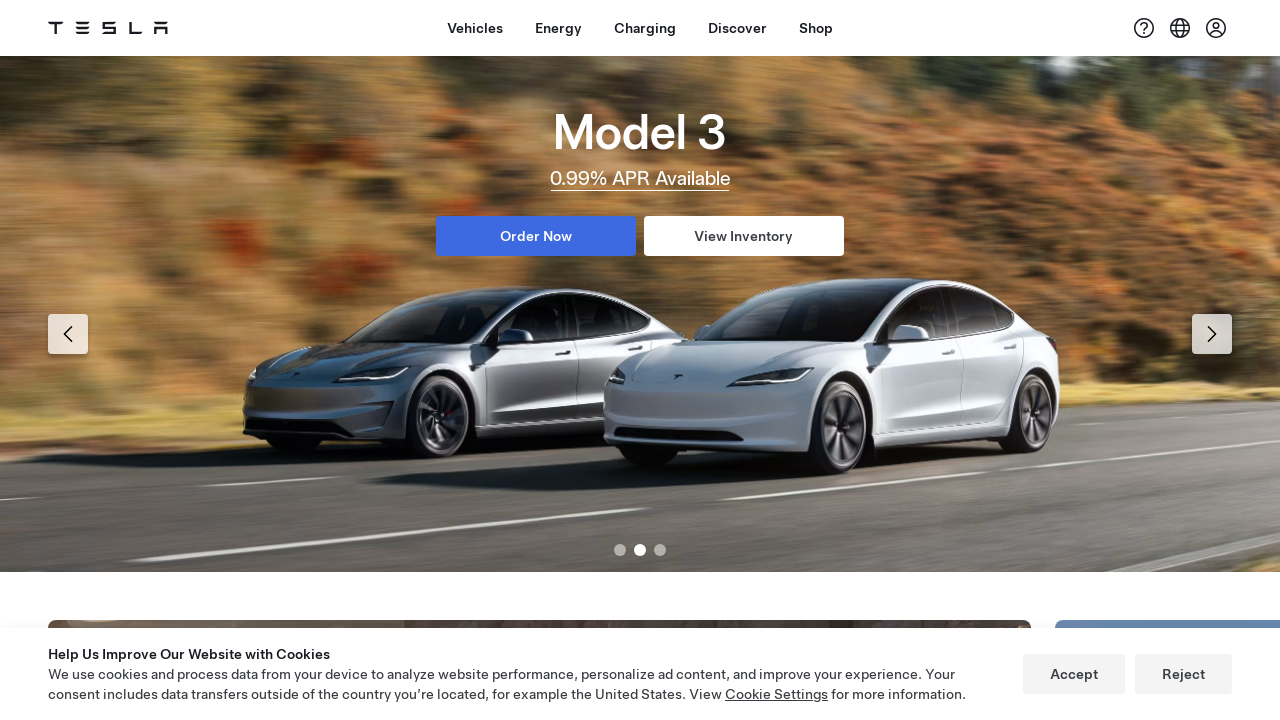

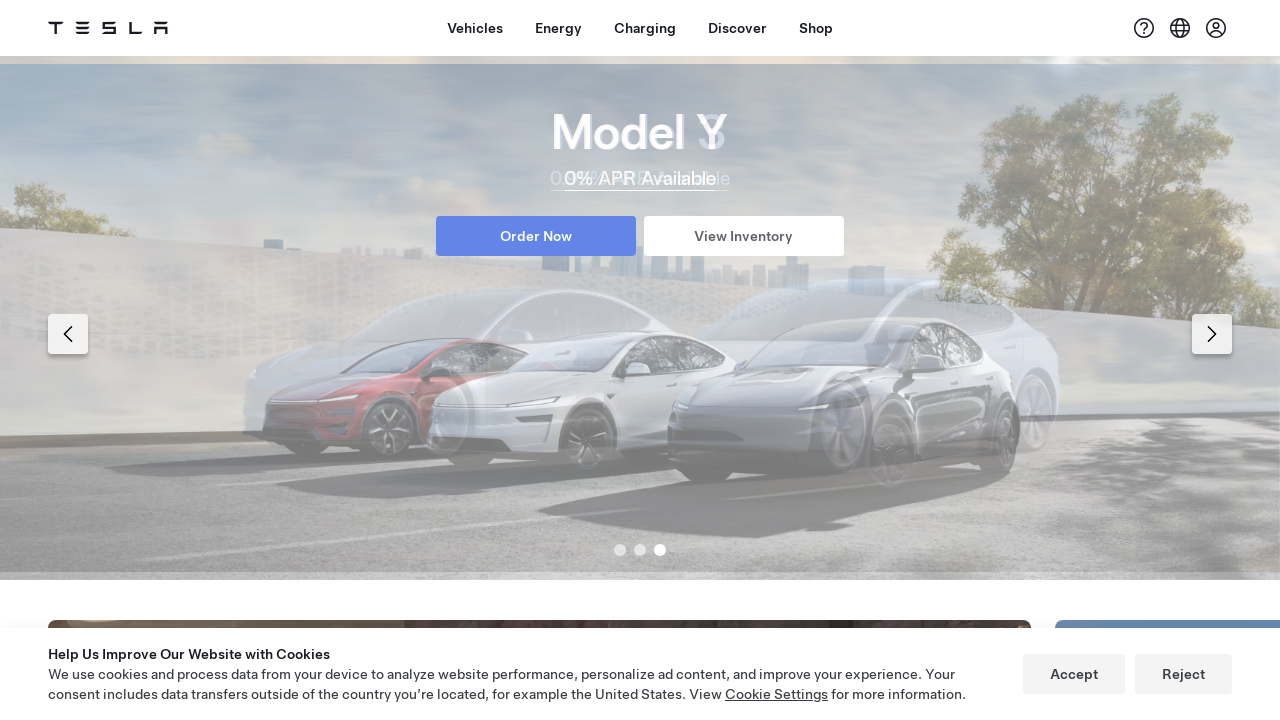